Tests a text box form by filling in user name, email, current address, and permanent address fields, then submitting the form and verifying the output displays the entered data.

Starting URL: https://demoqa.com/text-box

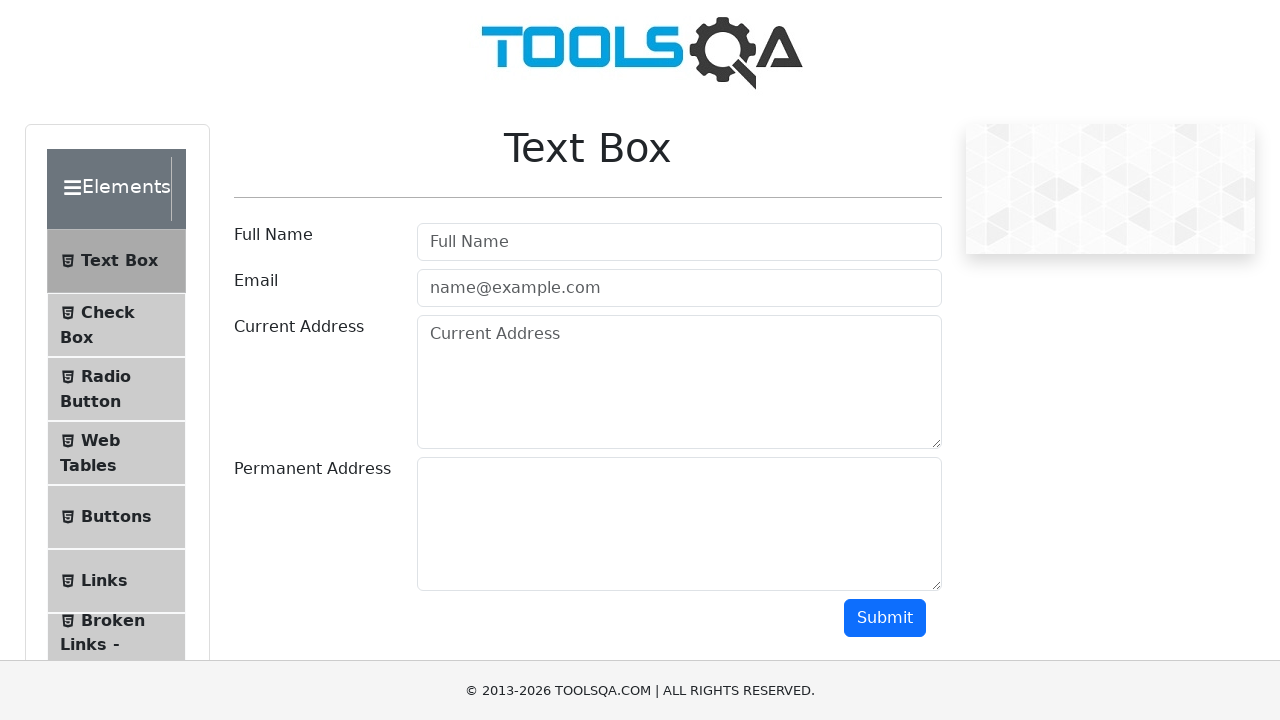

Filled user name field with 'Maksim' on #userName
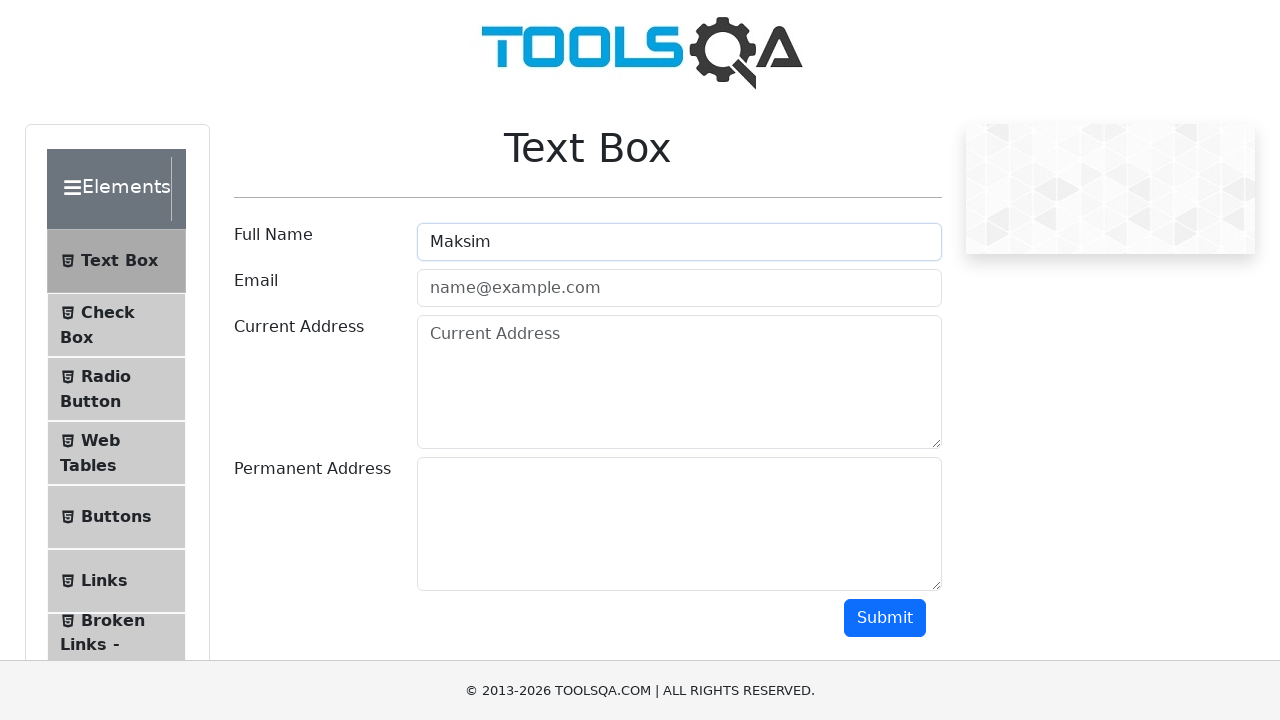

Filled email field with 'test_test@gmail.com' on #userEmail
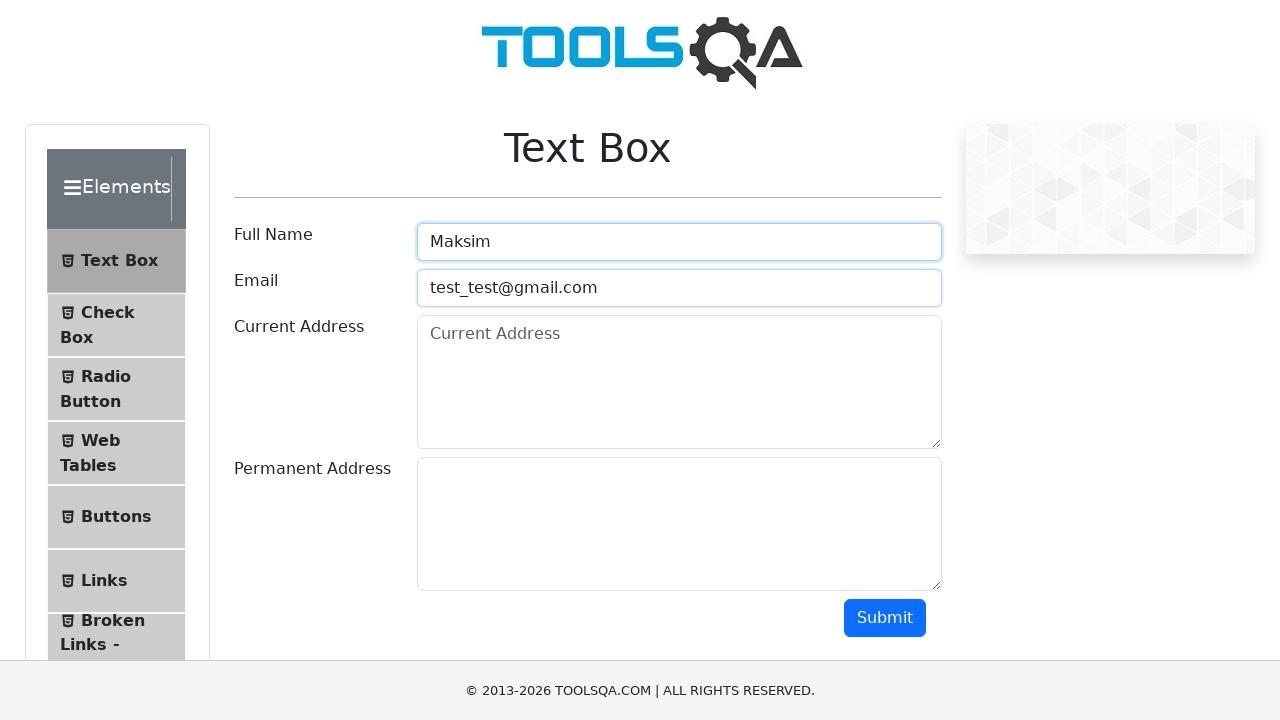

Filled current address field with 'Minsk test' on #currentAddress
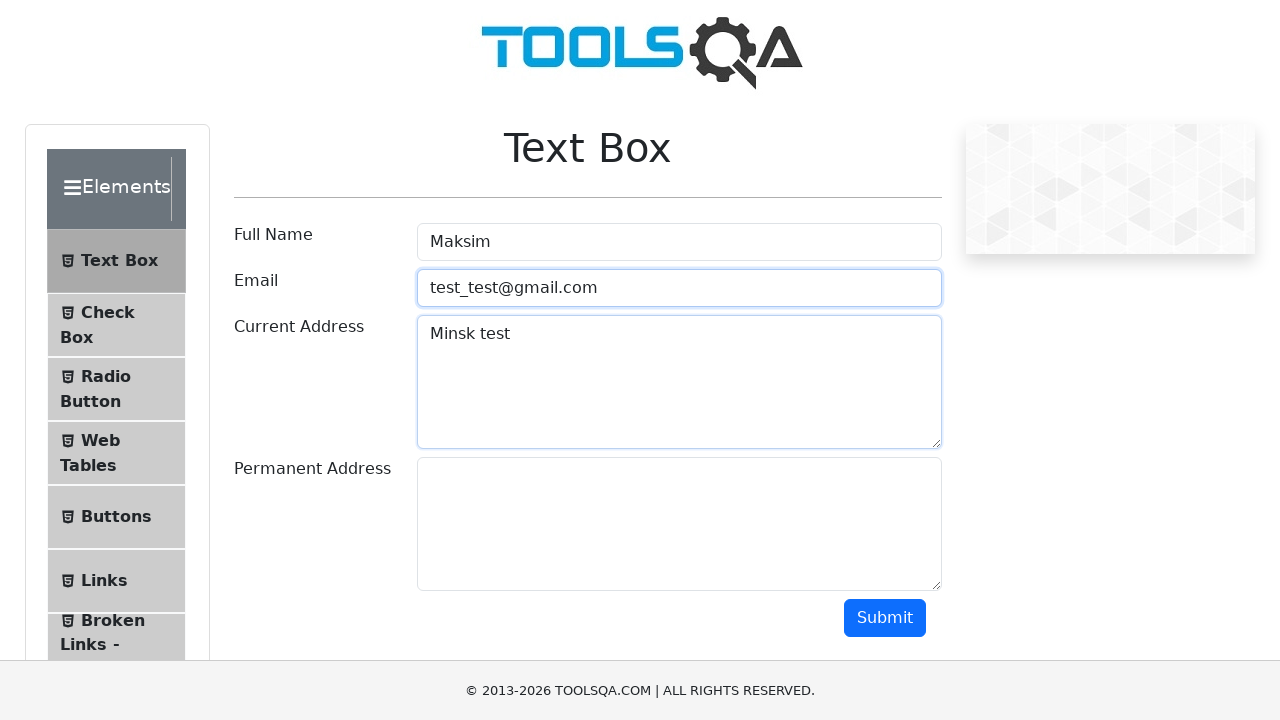

Filled permanent address field with 'Cofix' on #permanentAddress
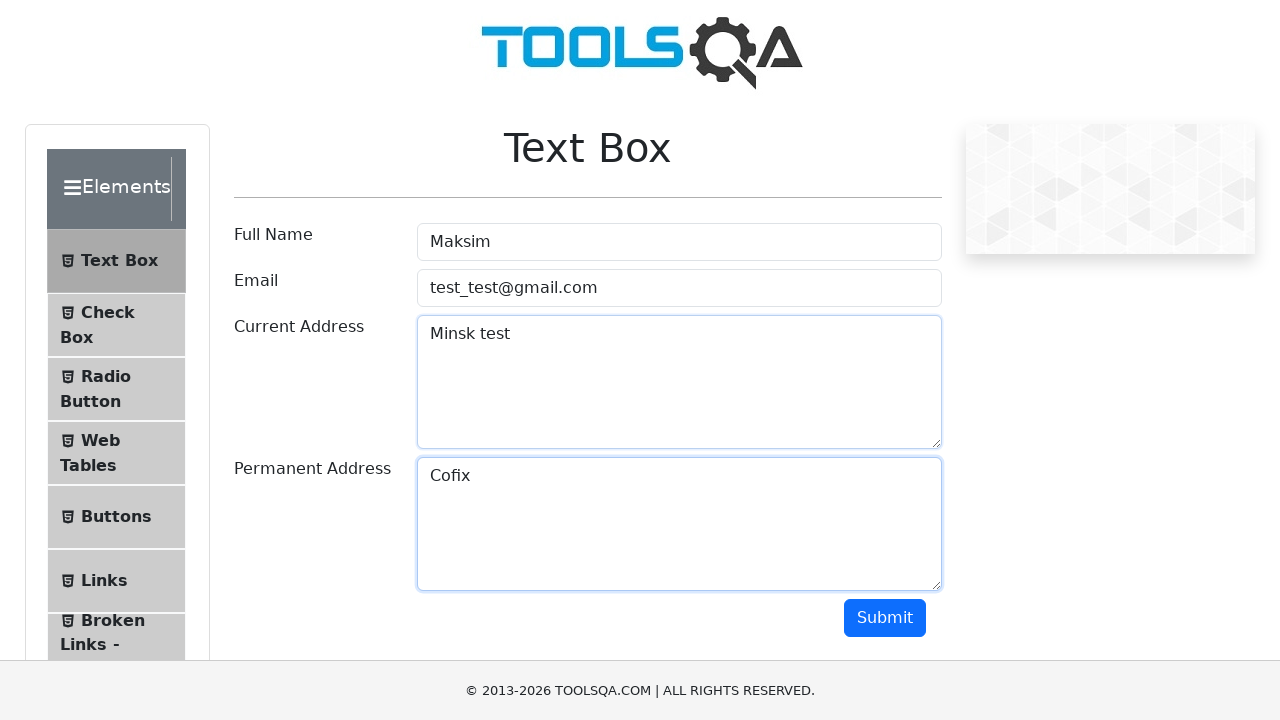

Scrolled down 800 pixels to reveal submit button
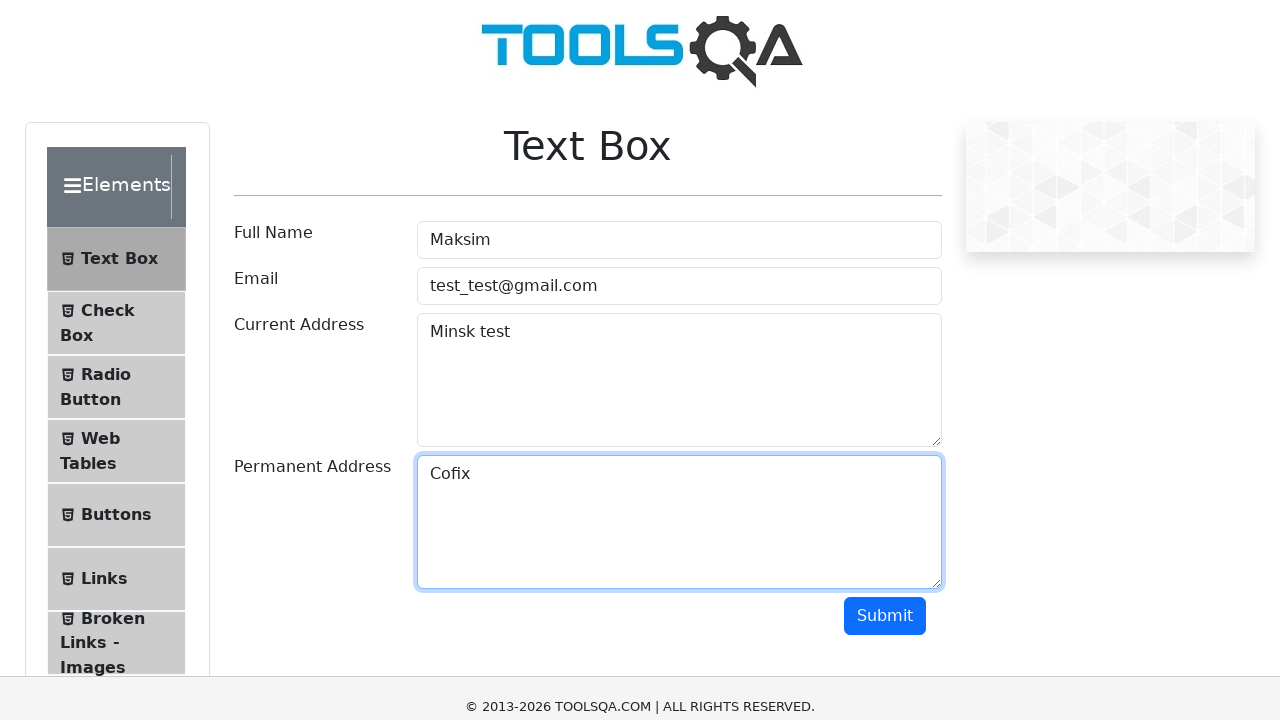

Clicked submit button to submit form at (885, 360) on #submit
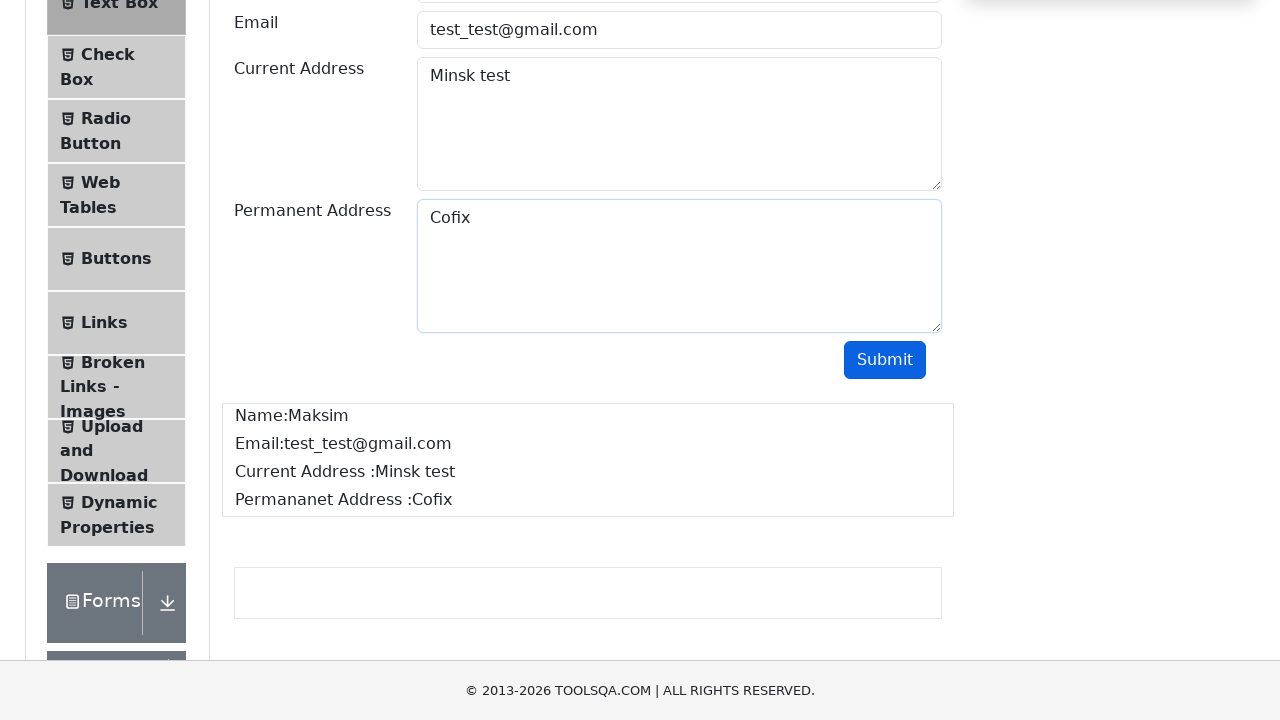

Form output section became visible, confirming form submission
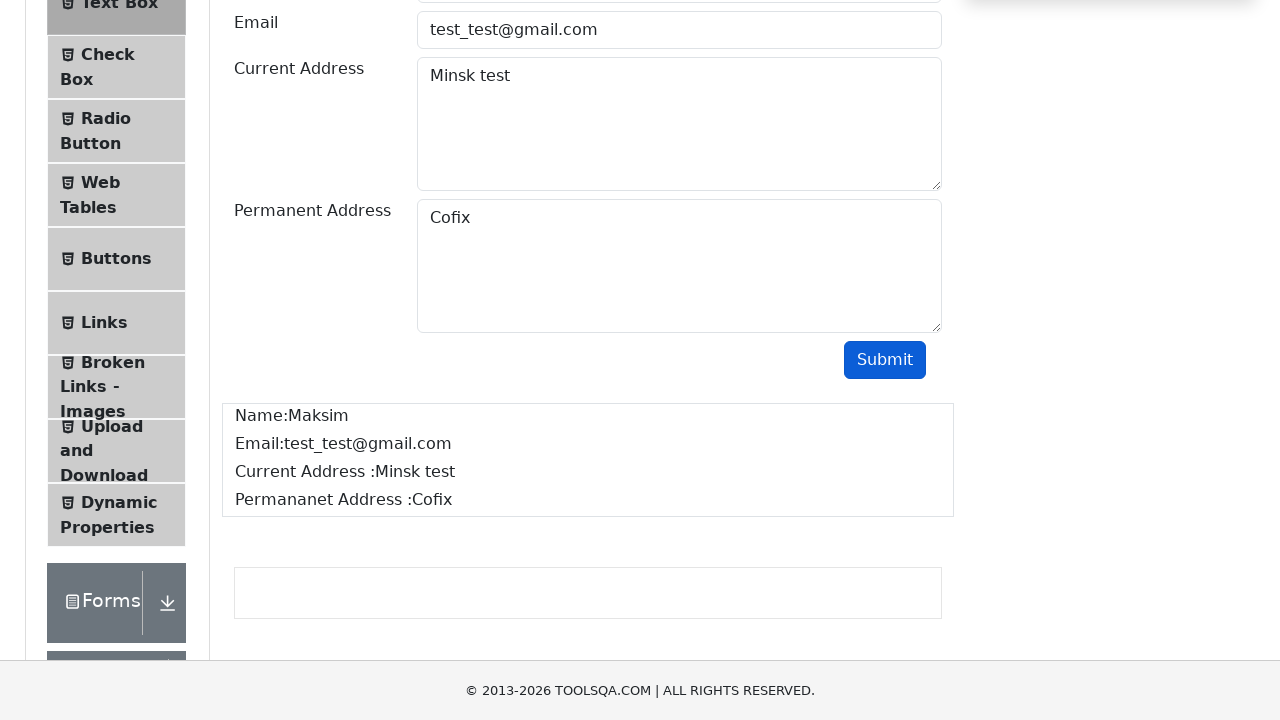

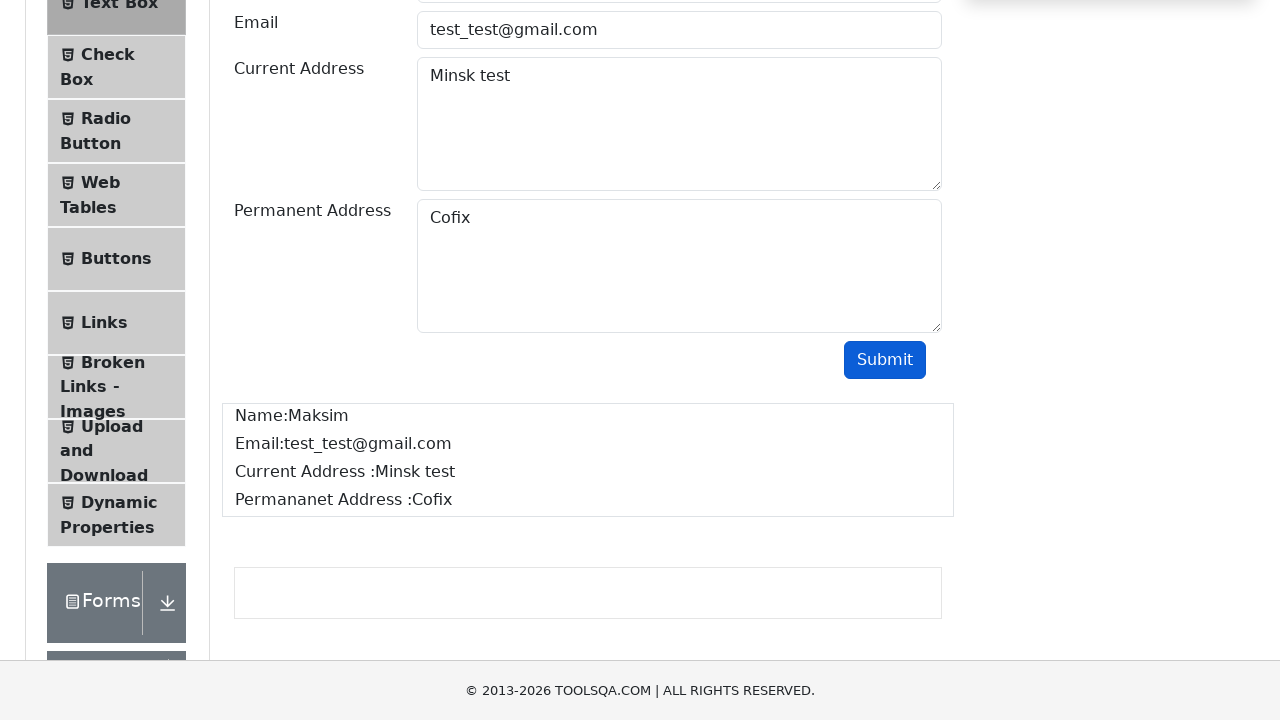